Tests navigation to nested frames page and interacts with frame elements by switching between frames and reading content from within a nested frame structure.

Starting URL: https://the-internet.herokuapp.com/

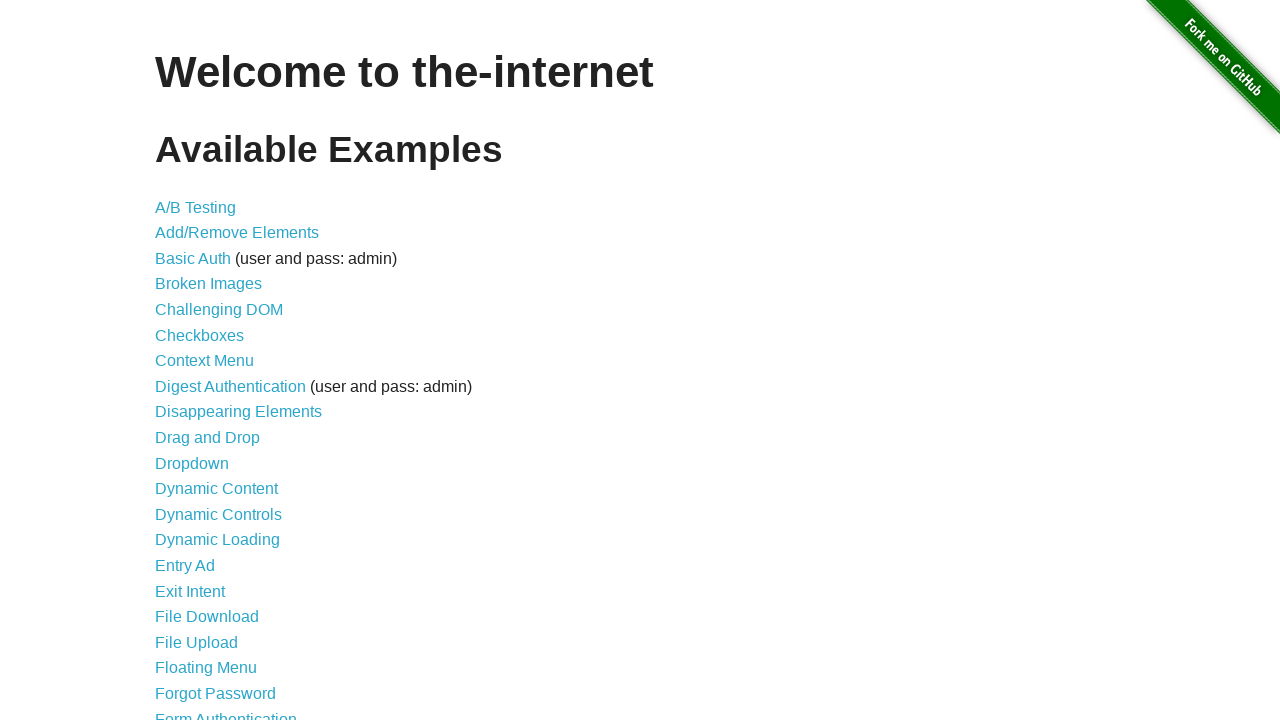

Clicked on 'Nested Frames' link at (210, 395) on text=Nested Frames
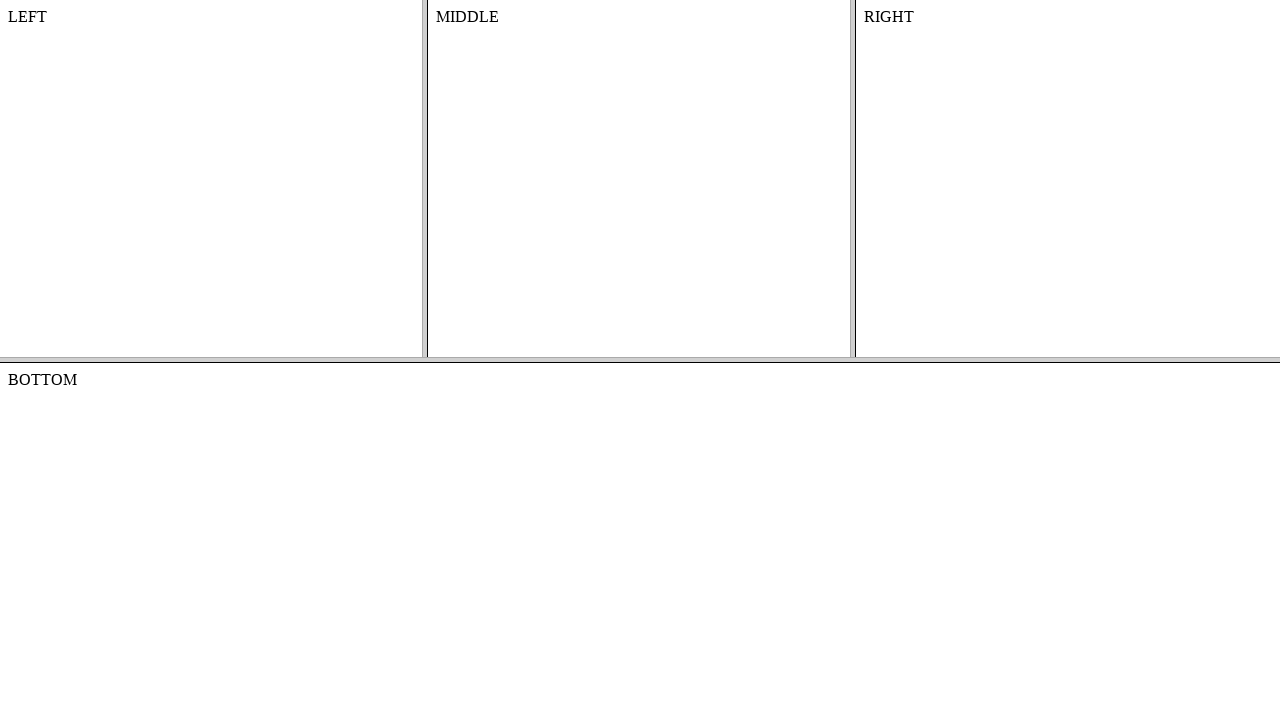

Frames page loaded
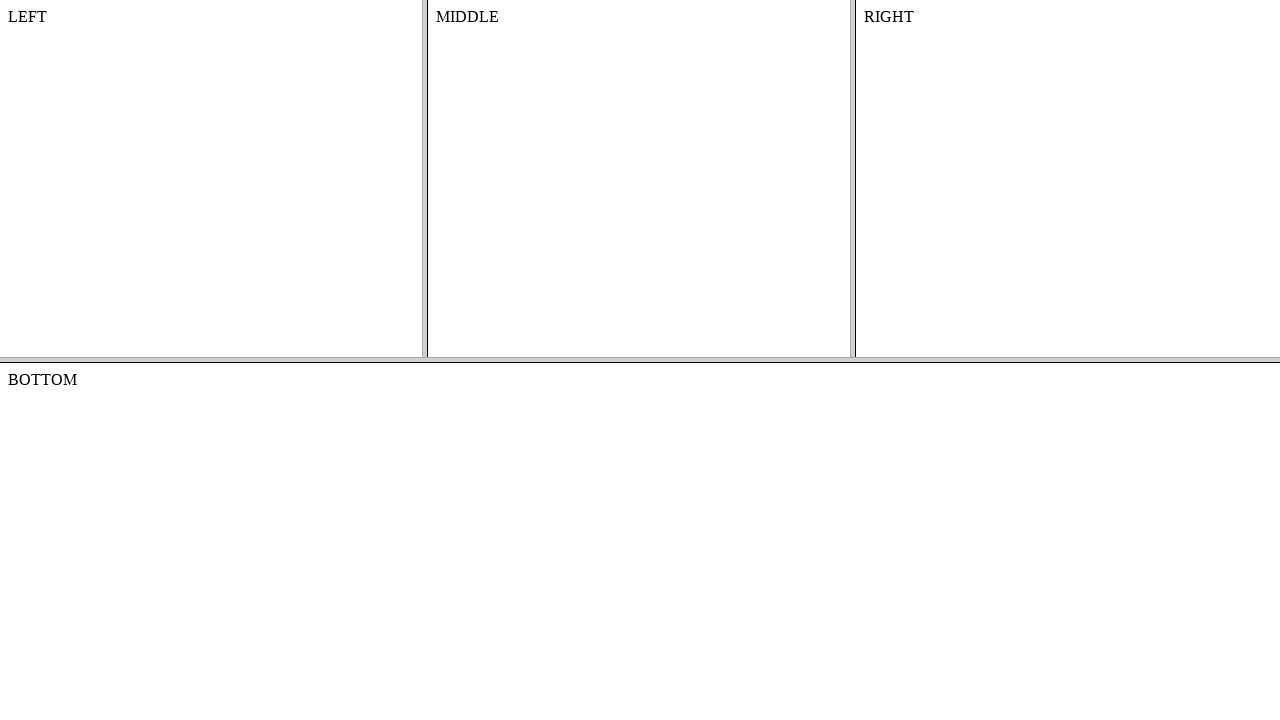

Switched to top frame
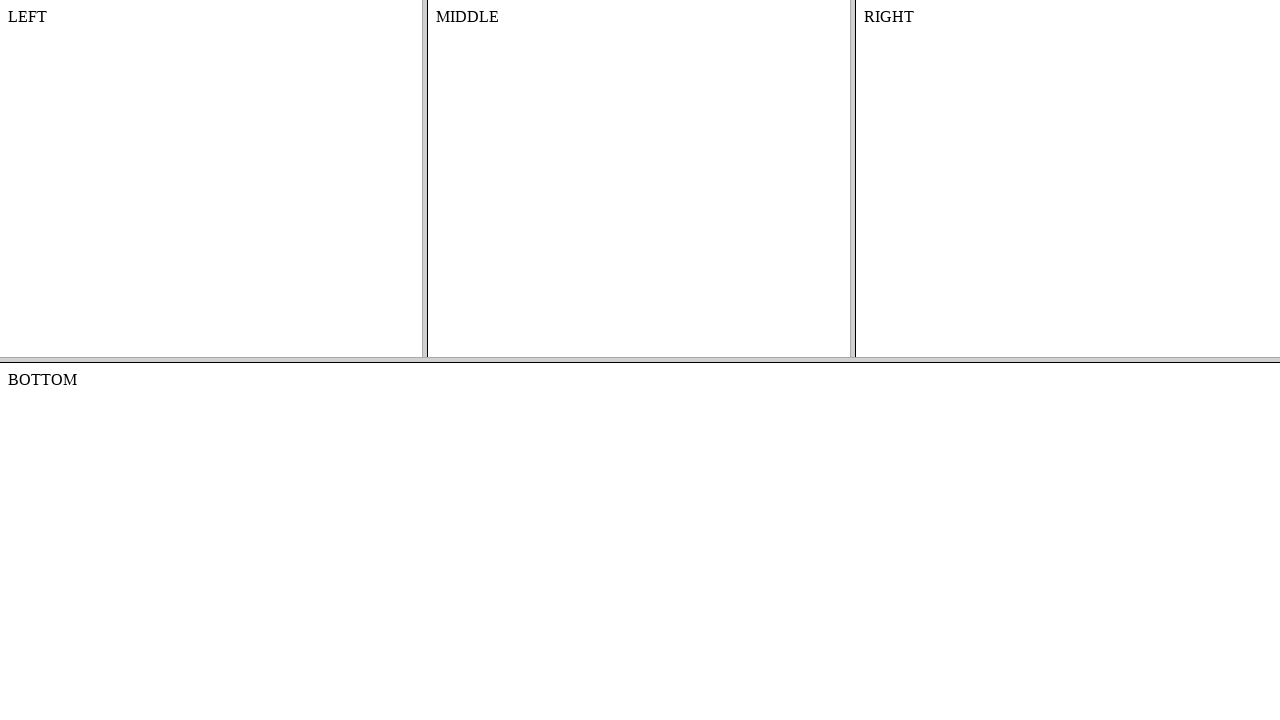

Switched to middle frame within top frame
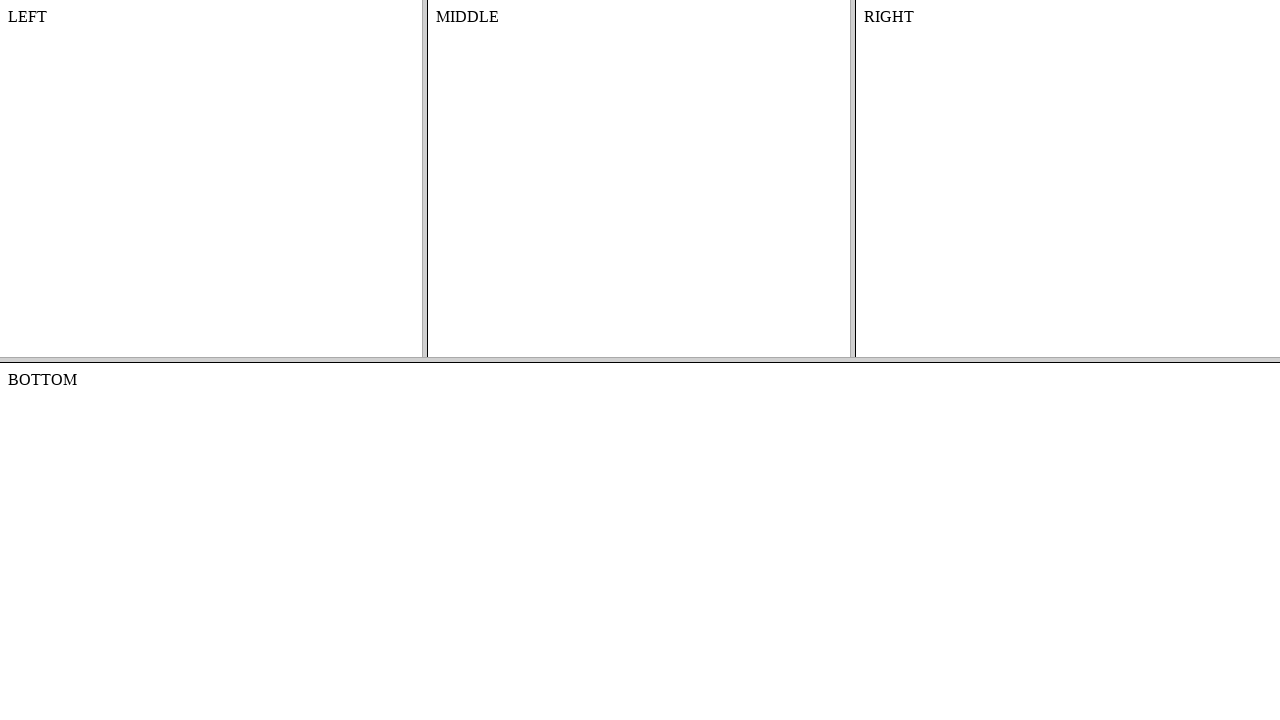

Read content from middle frame: MIDDLE
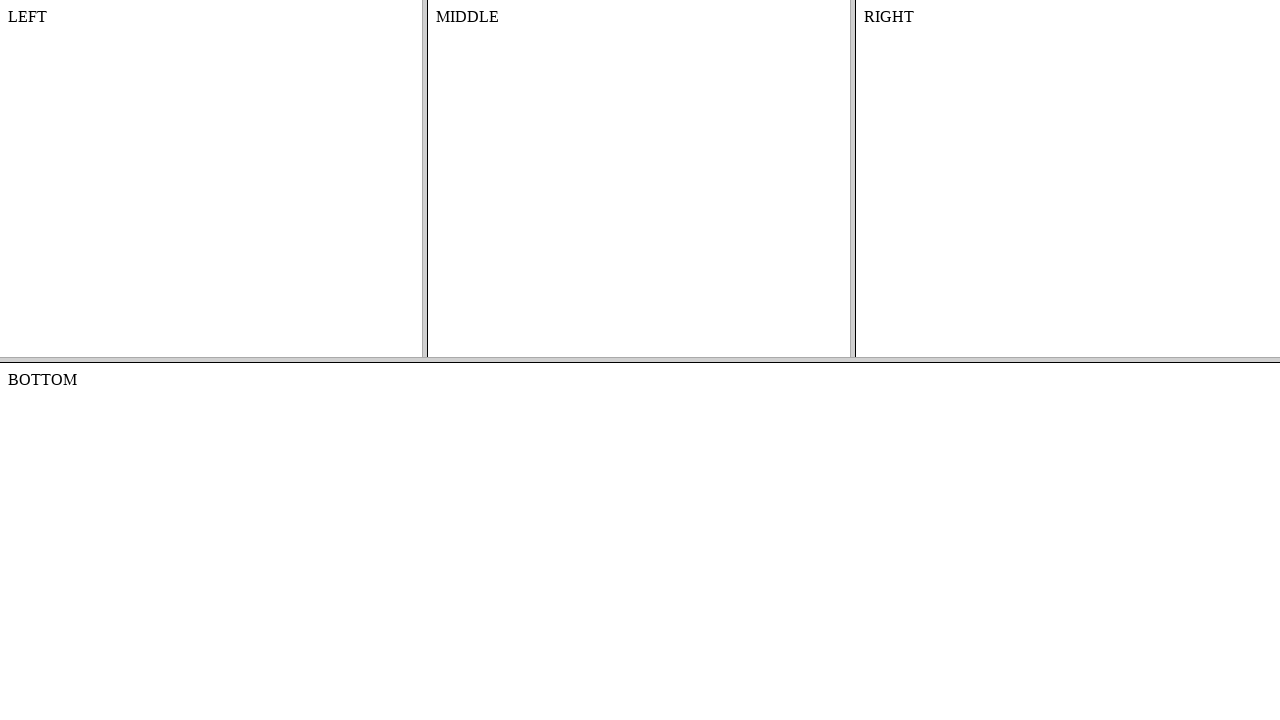

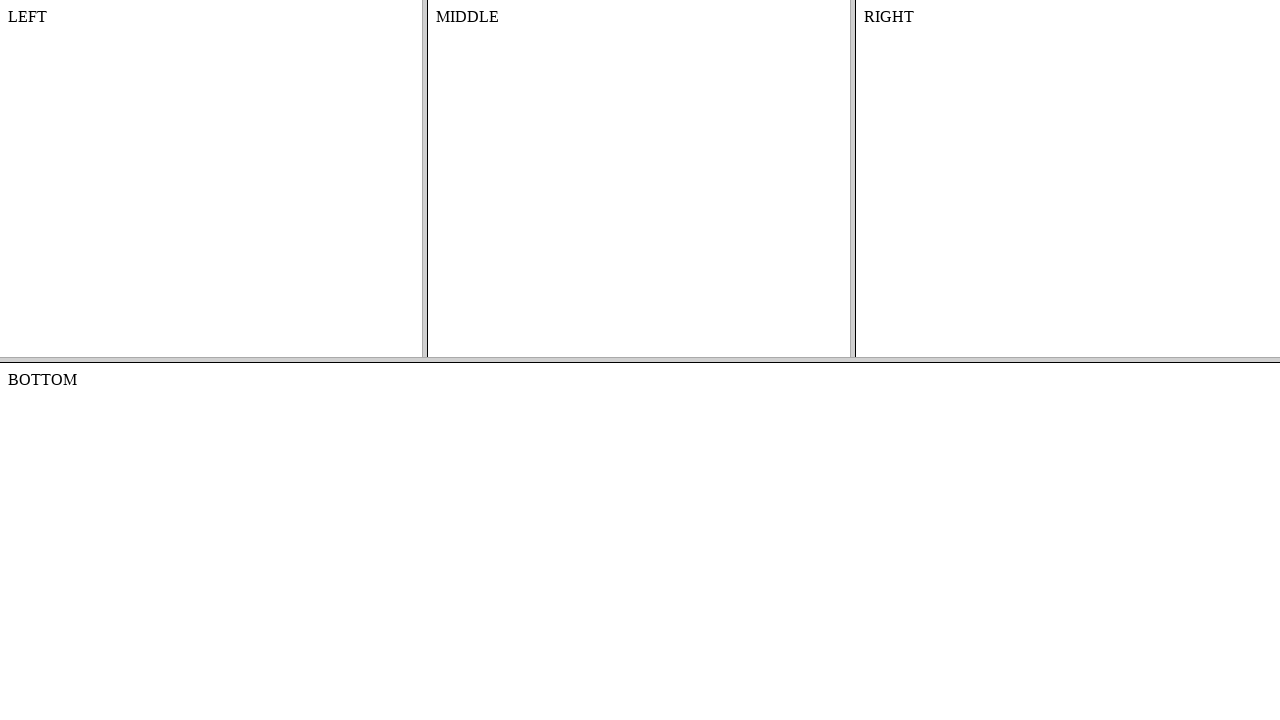